Simply navigates to the login practice page without performing any actions

Starting URL: https://rahulshettyacademy.com/loginpagePractise/

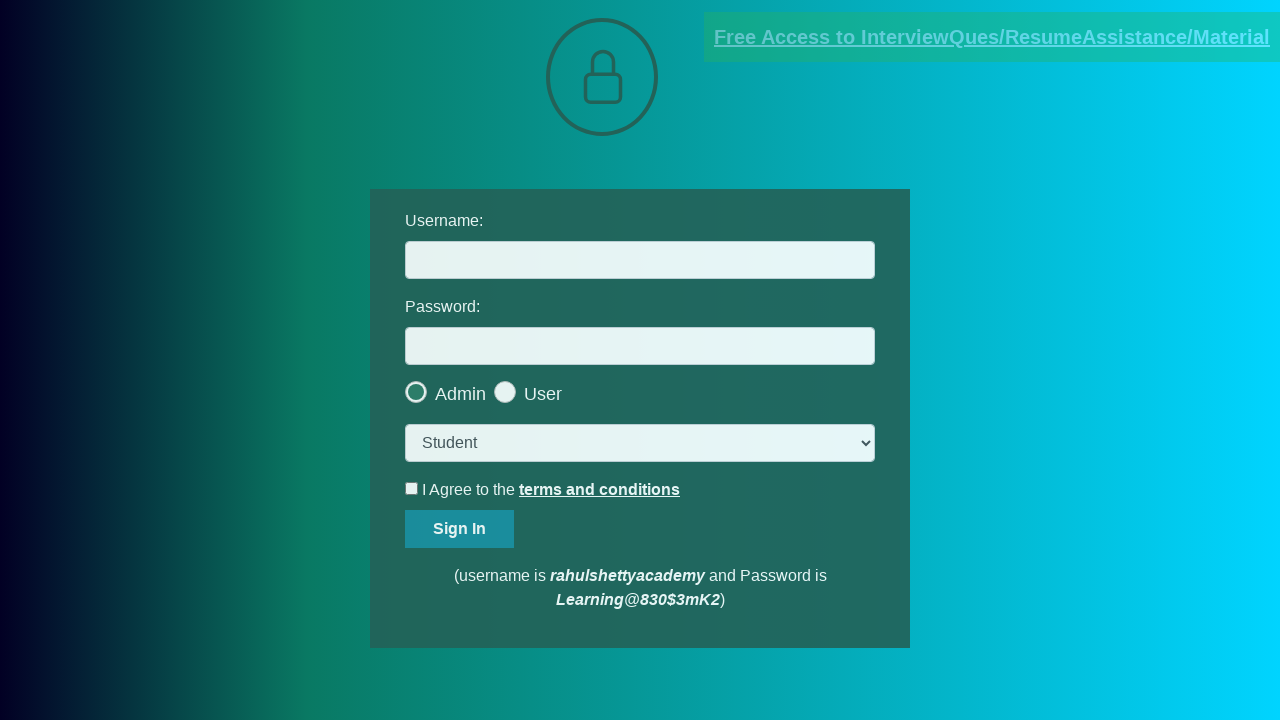

Login practice page loaded (DOM content ready)
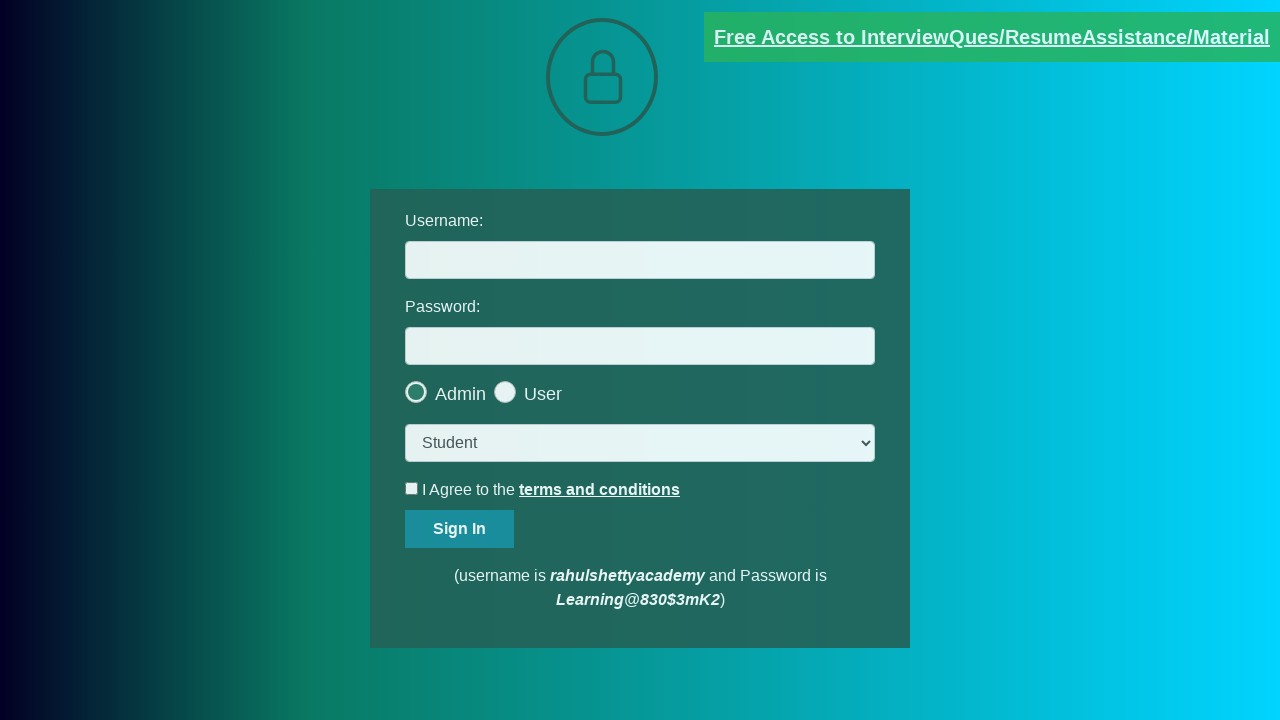

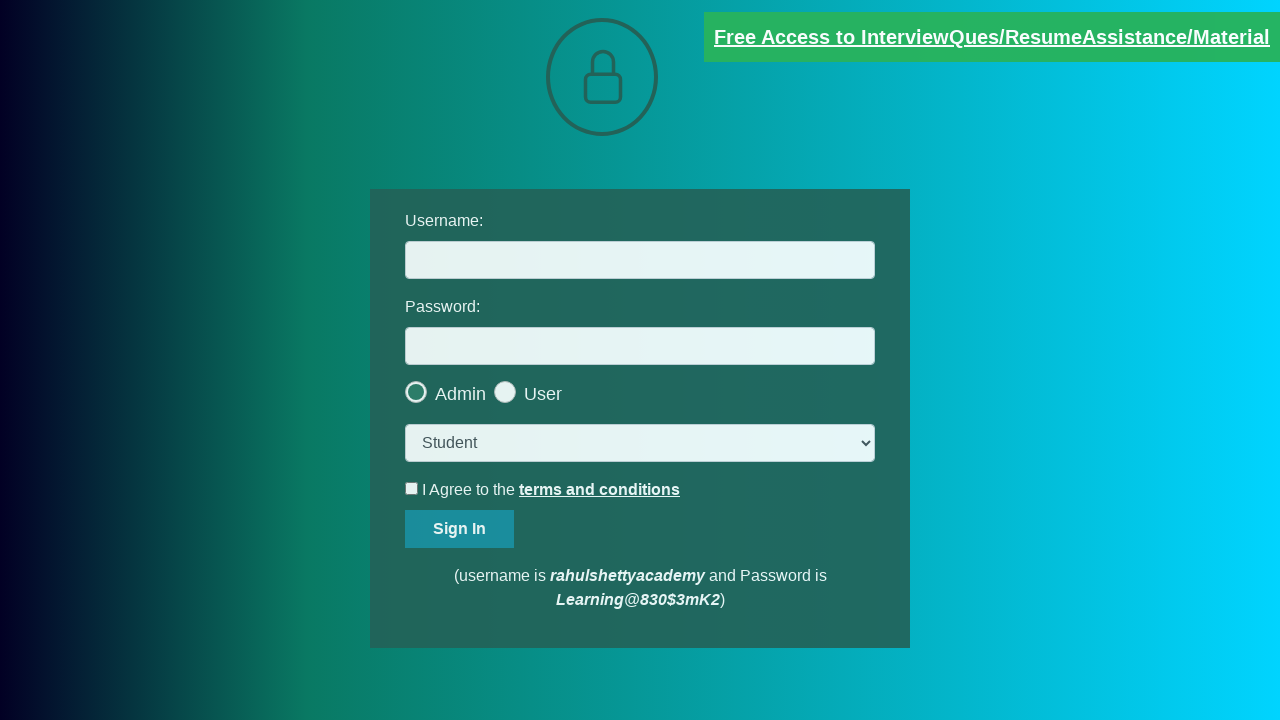